Tests drag and drop functionality by dragging element A to element B's position

Starting URL: https://the-internet.herokuapp.com/

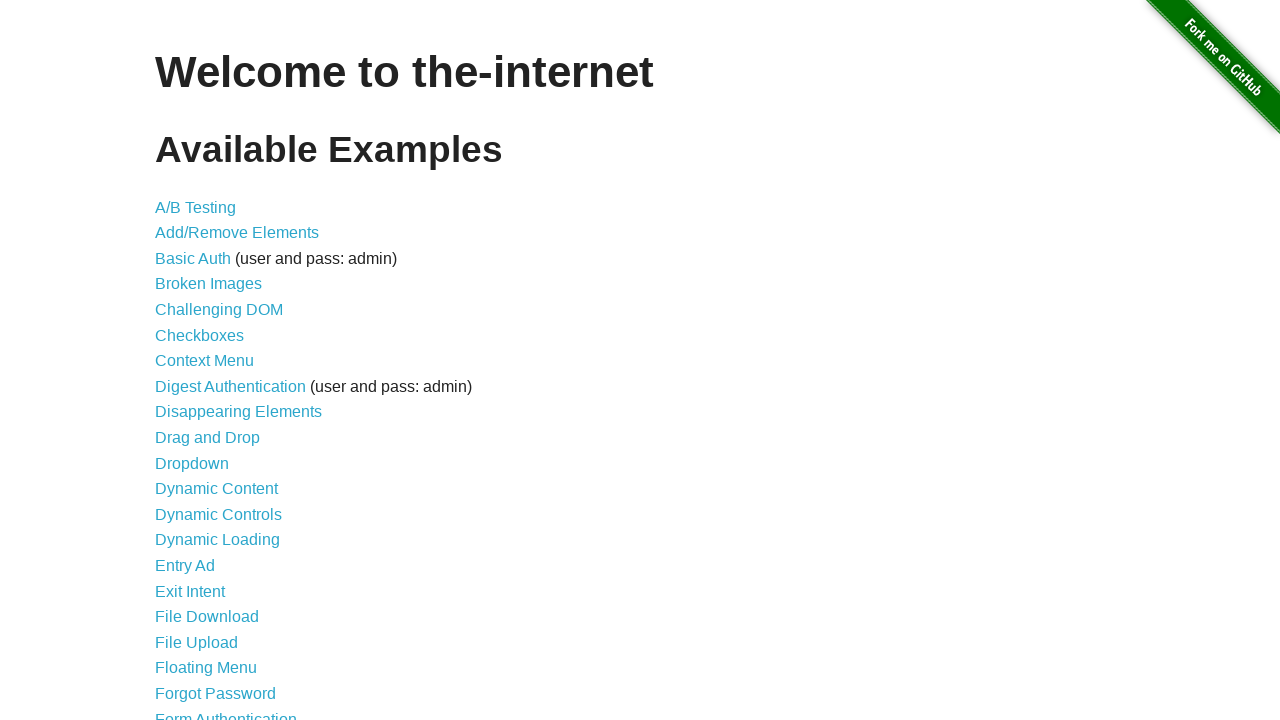

Clicked on drag and drop menu item at (208, 438) on xpath=//*[@id="content"]/ul/li[10]/a
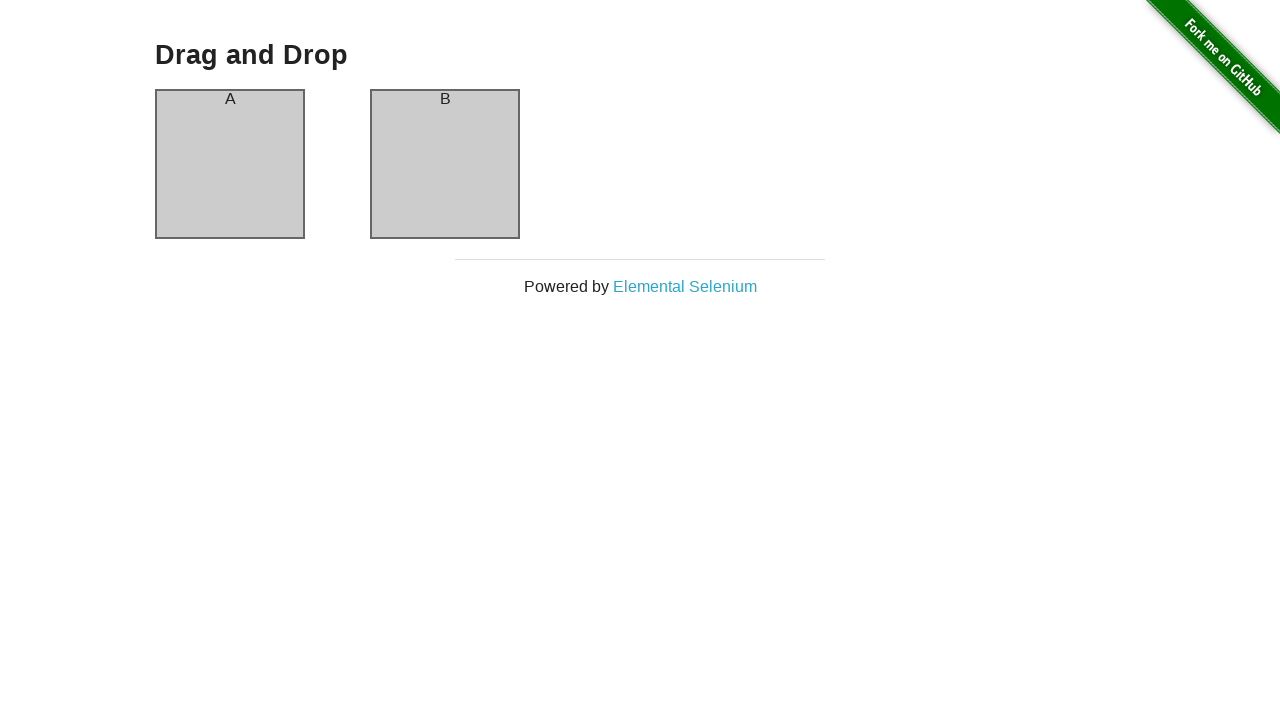

Element A loaded and is visible
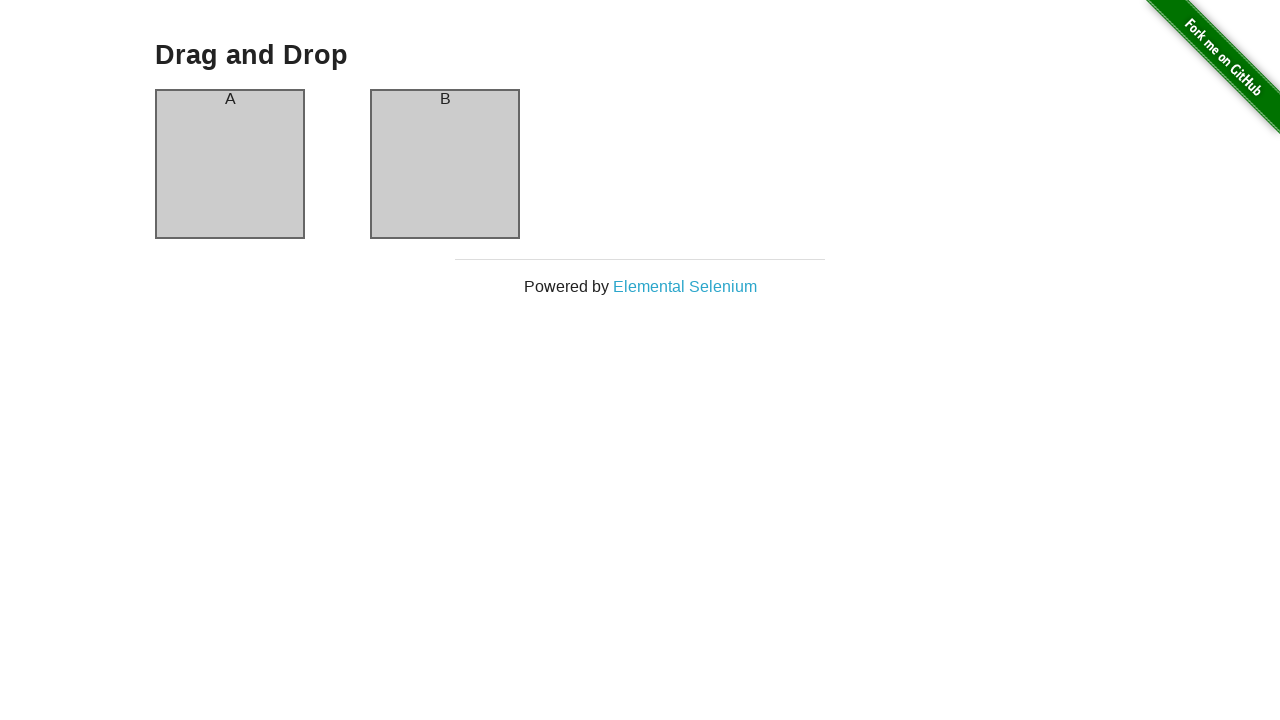

Element B loaded and is visible
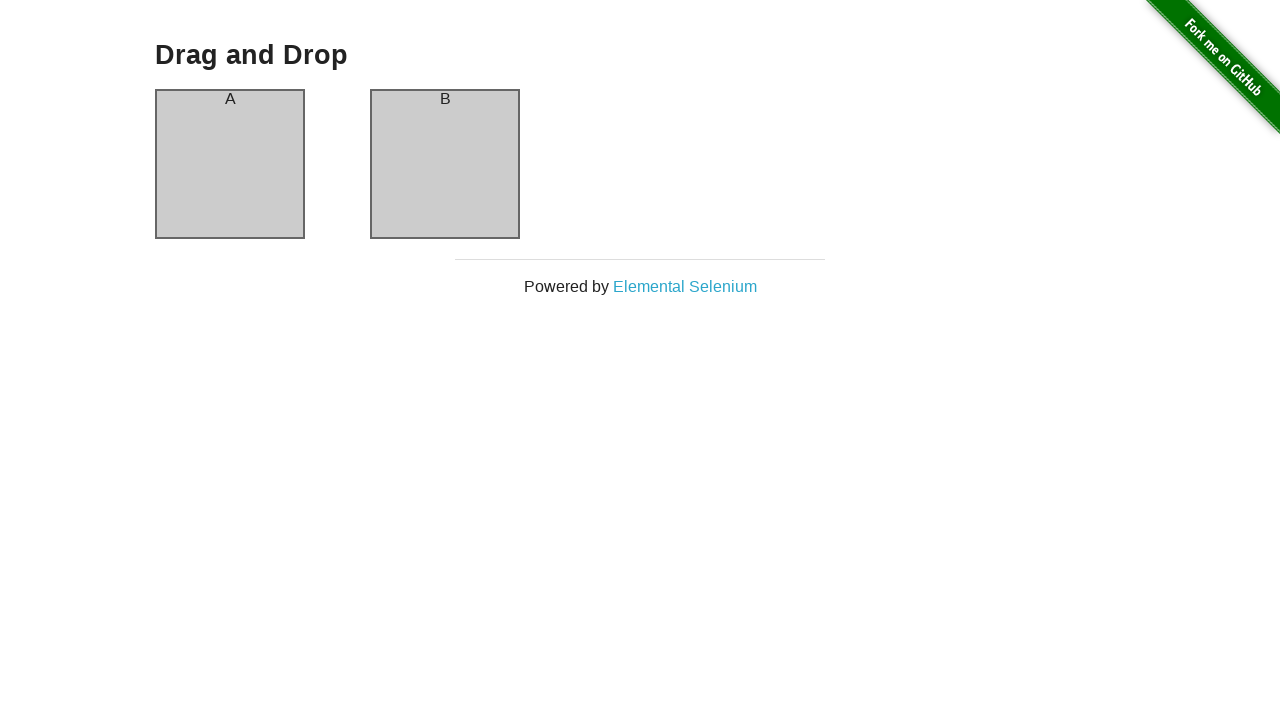

Dragged element A to element B's position at (445, 164)
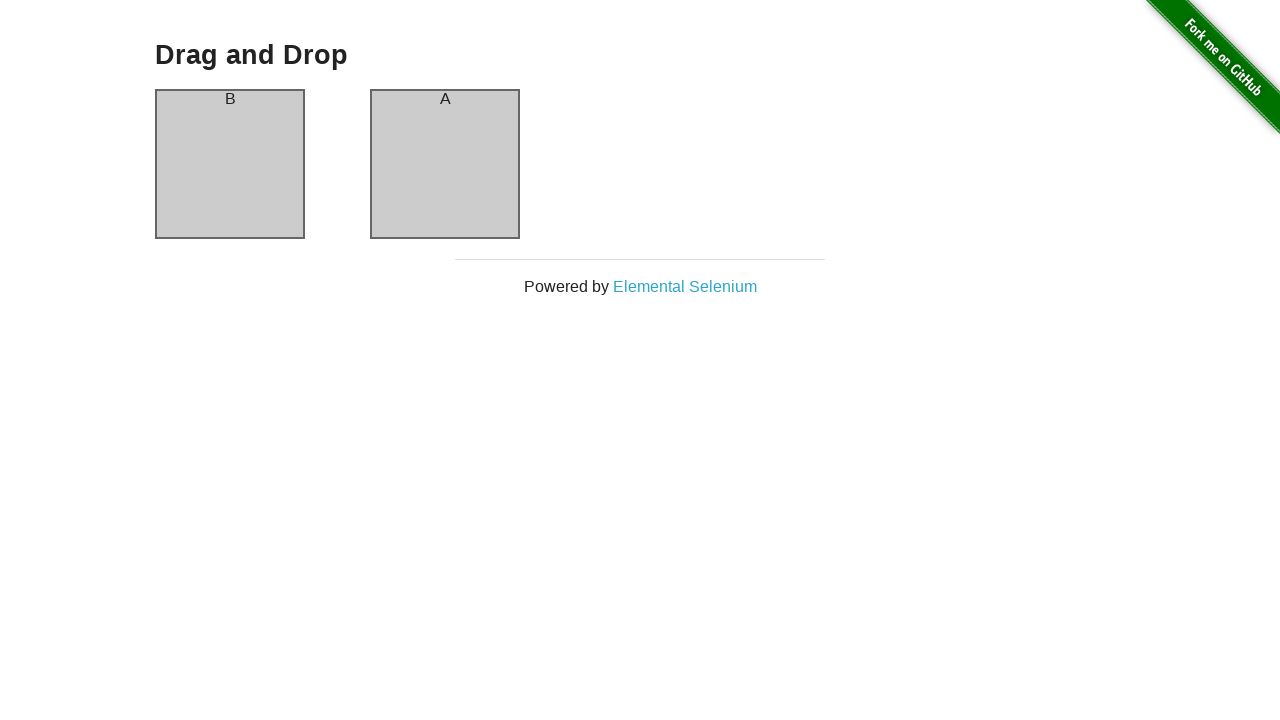

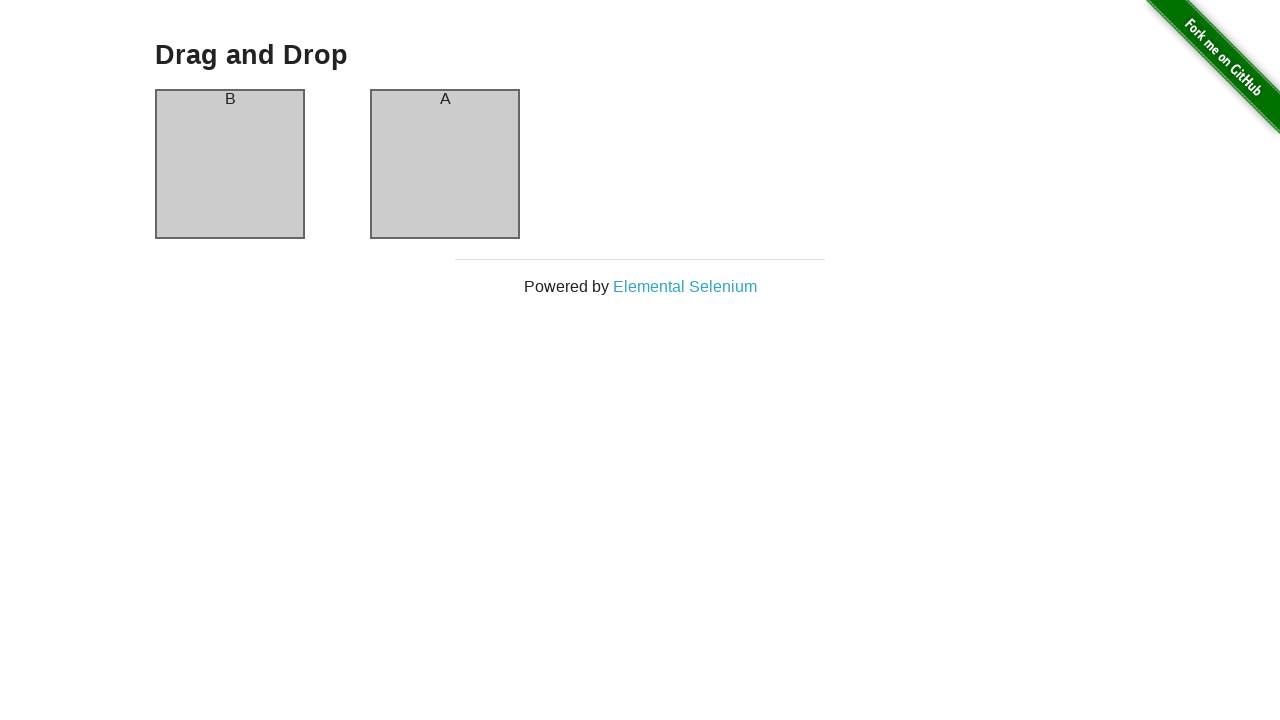